Tests opting out of A/B tests by forging a cookie on the target page, then refreshing to verify the opt-out is applied

Starting URL: http://the-internet.herokuapp.com/abtest

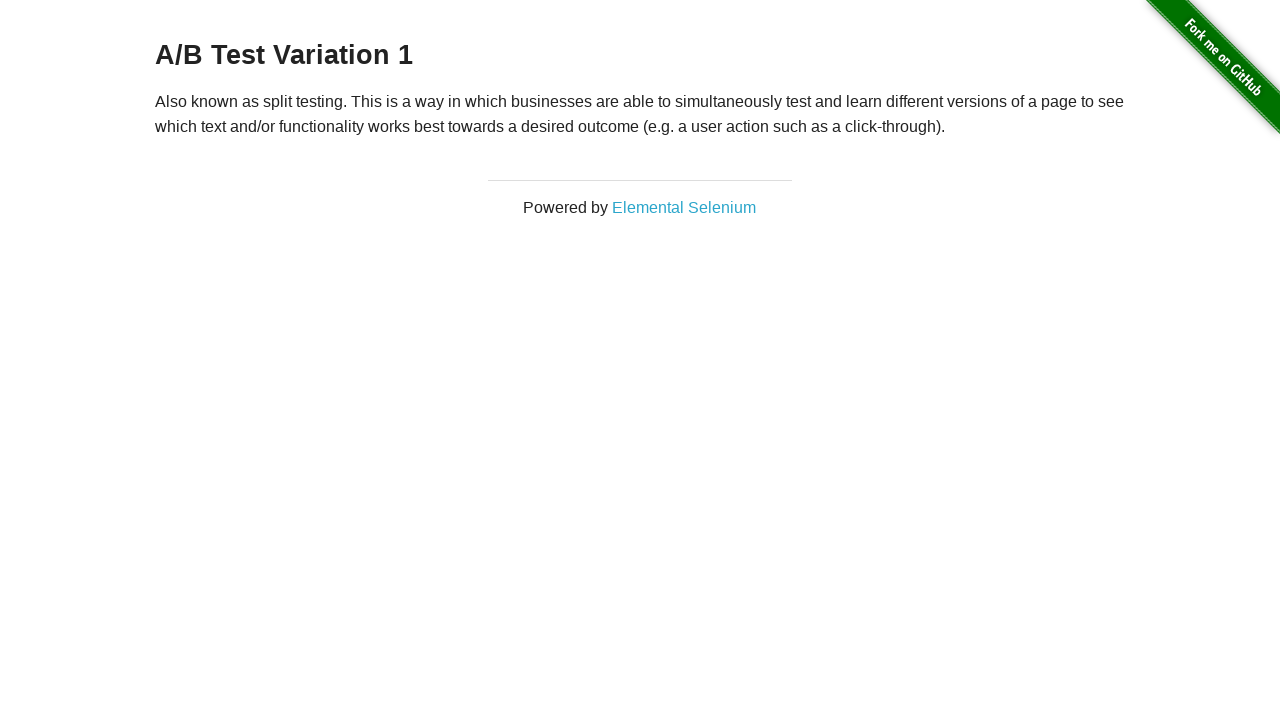

Located h3 heading element
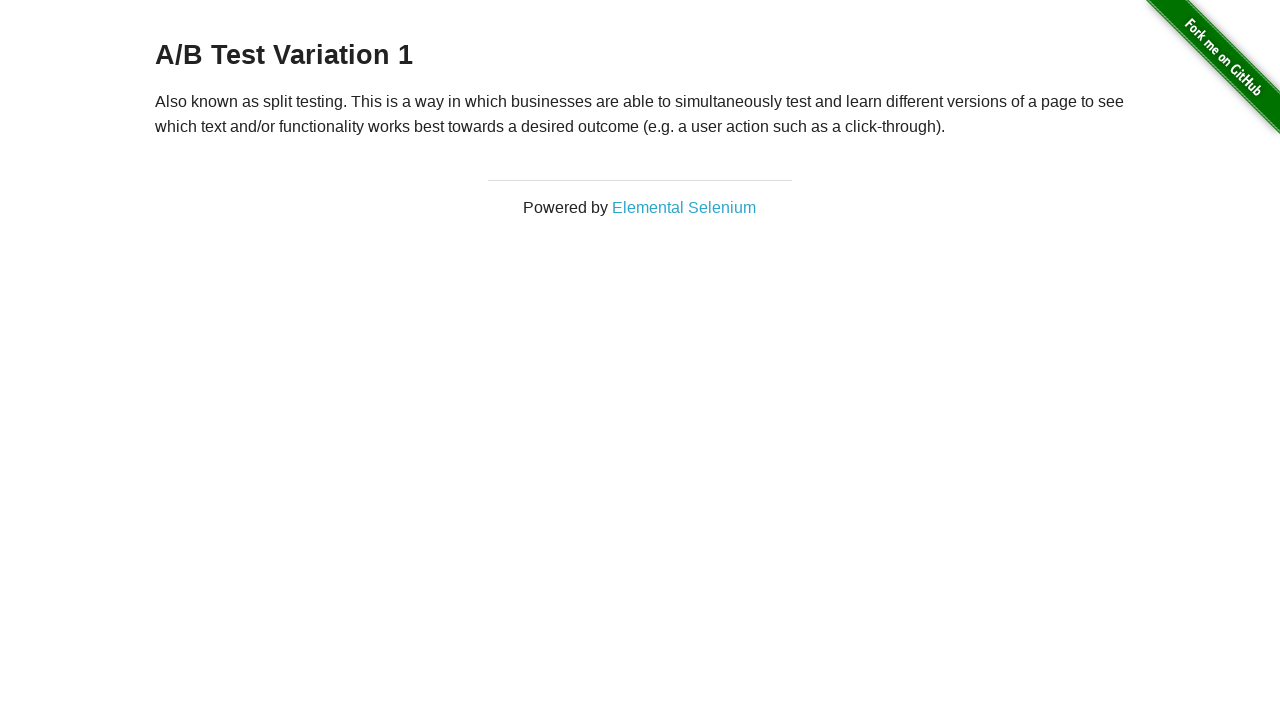

Retrieved heading text content
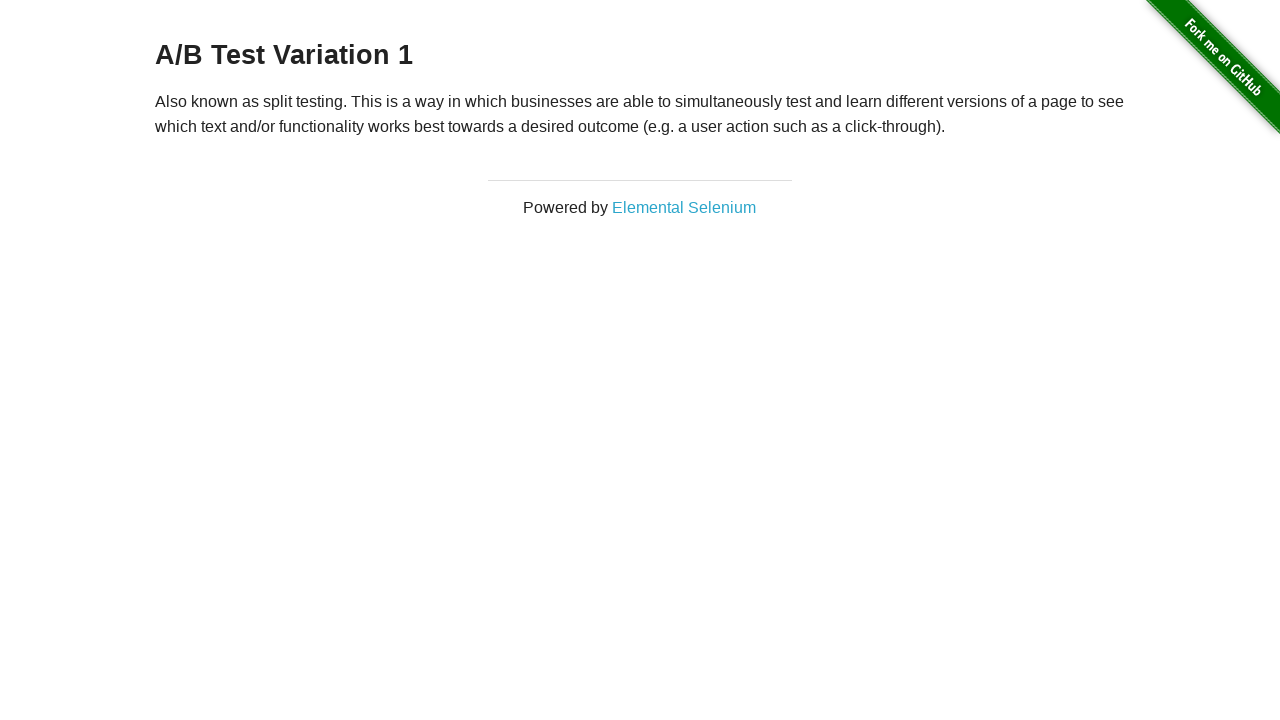

Verified initial A/B test page state: 'A/B Test Variation 1'
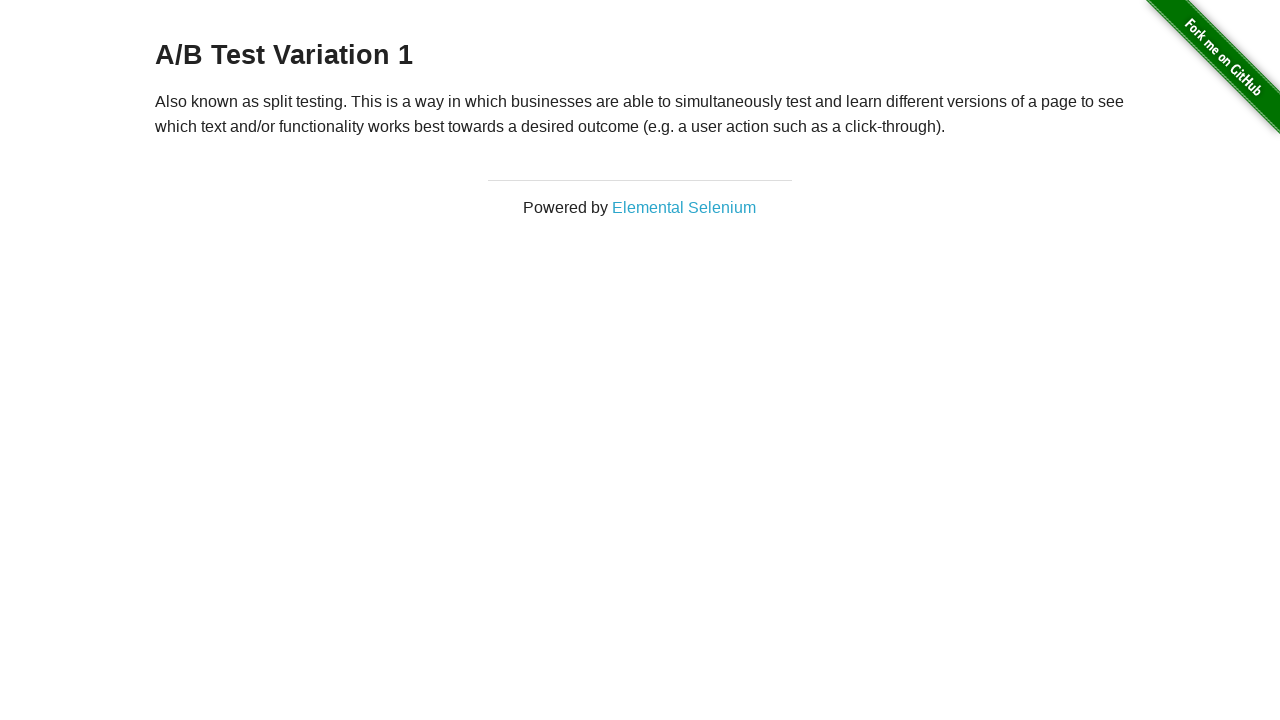

Added optimizelyOptOut cookie to context
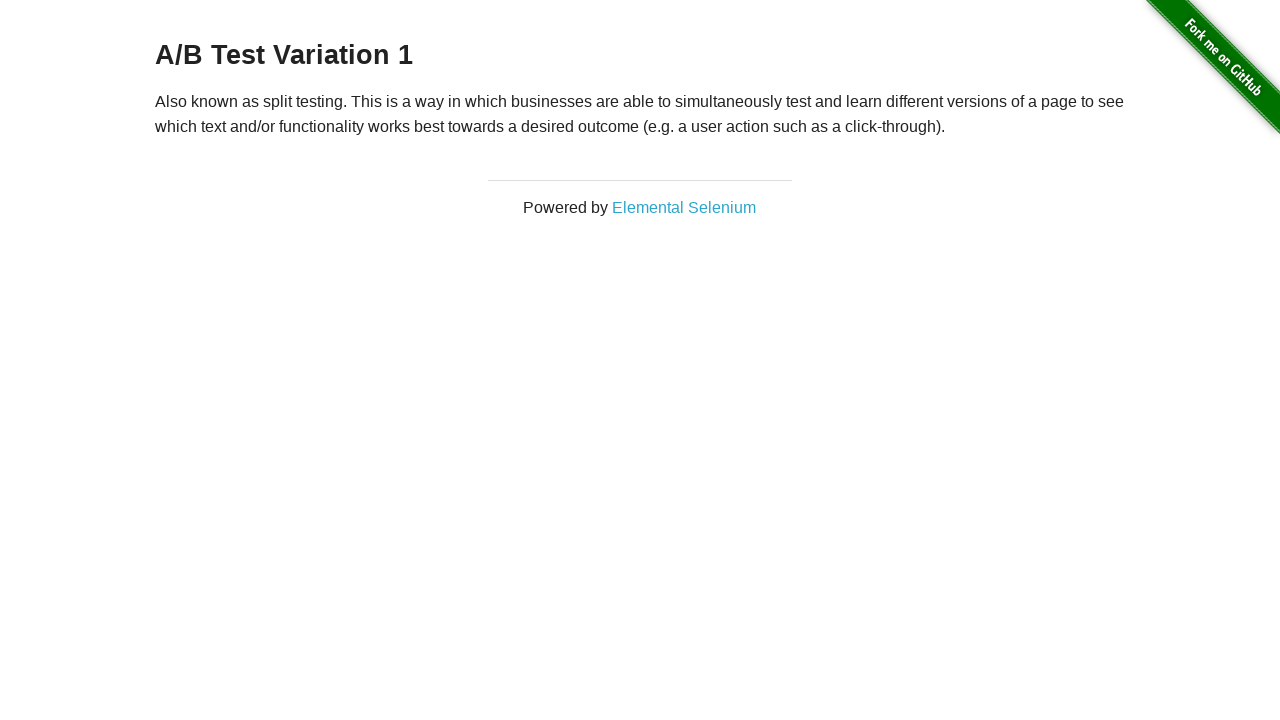

Reloaded page to apply opt-out cookie
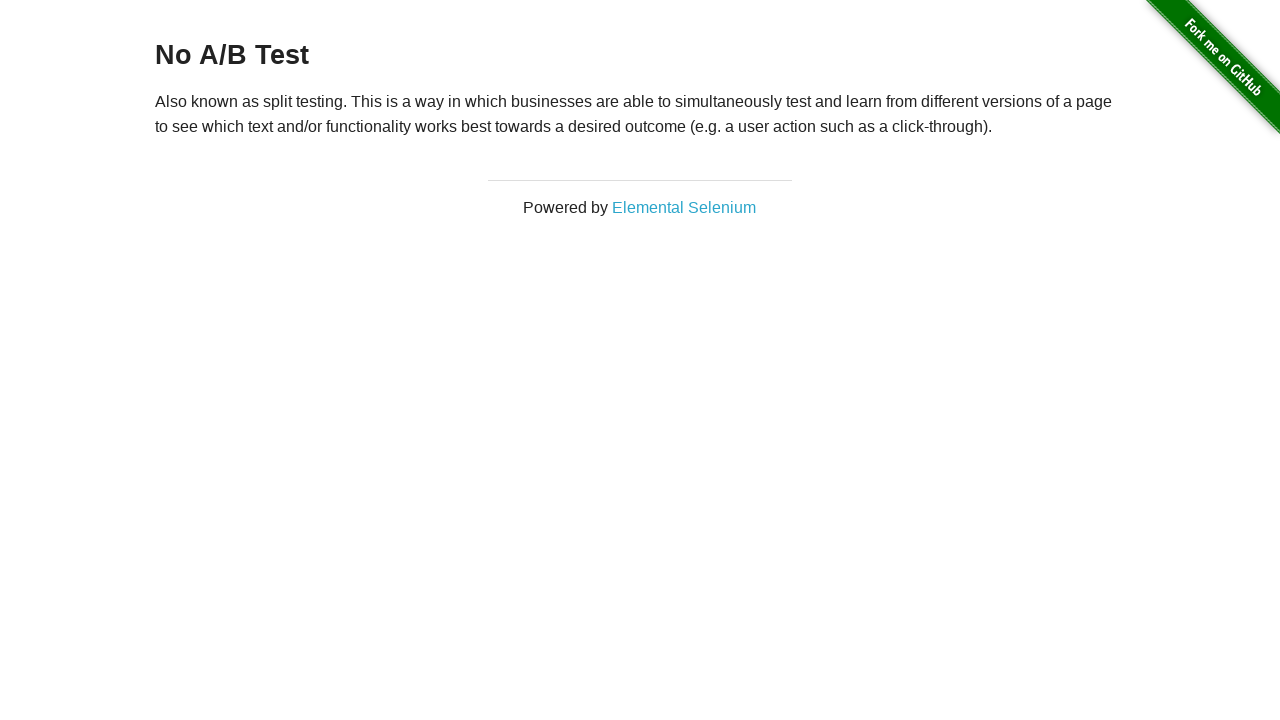

Retrieved heading text after page reload
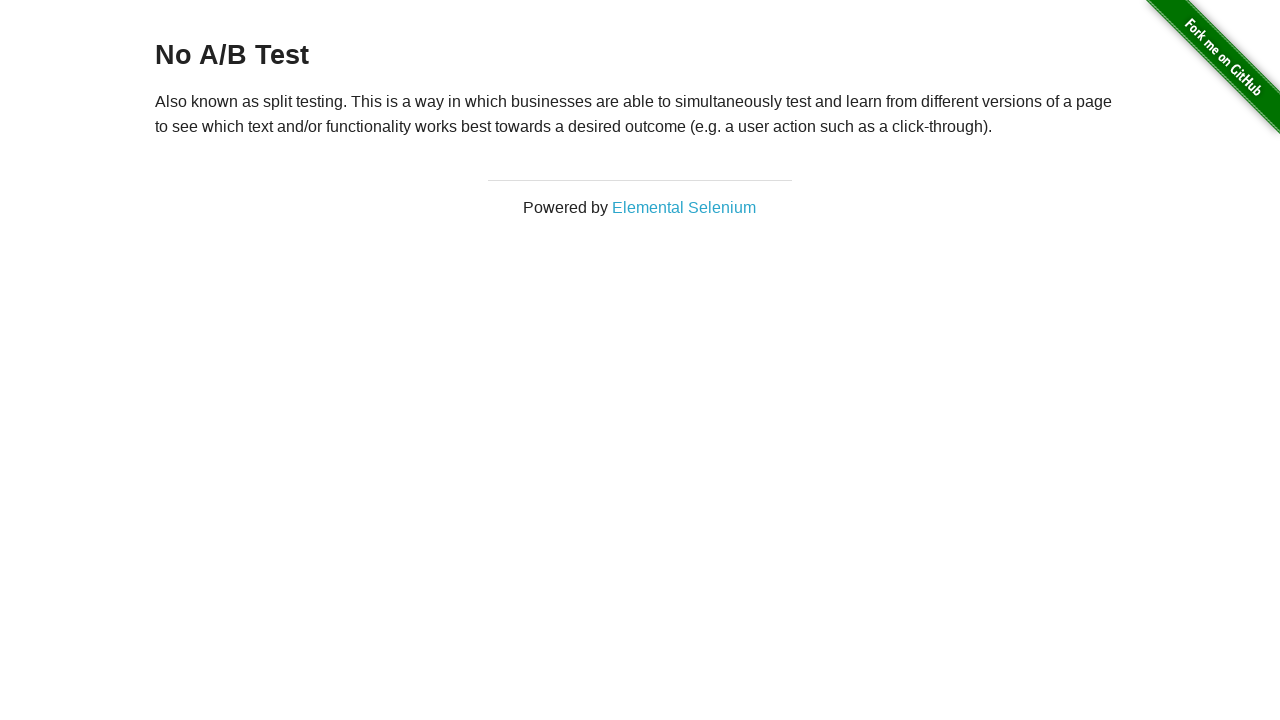

Verified opt-out successful: page displays 'No A/B Test'
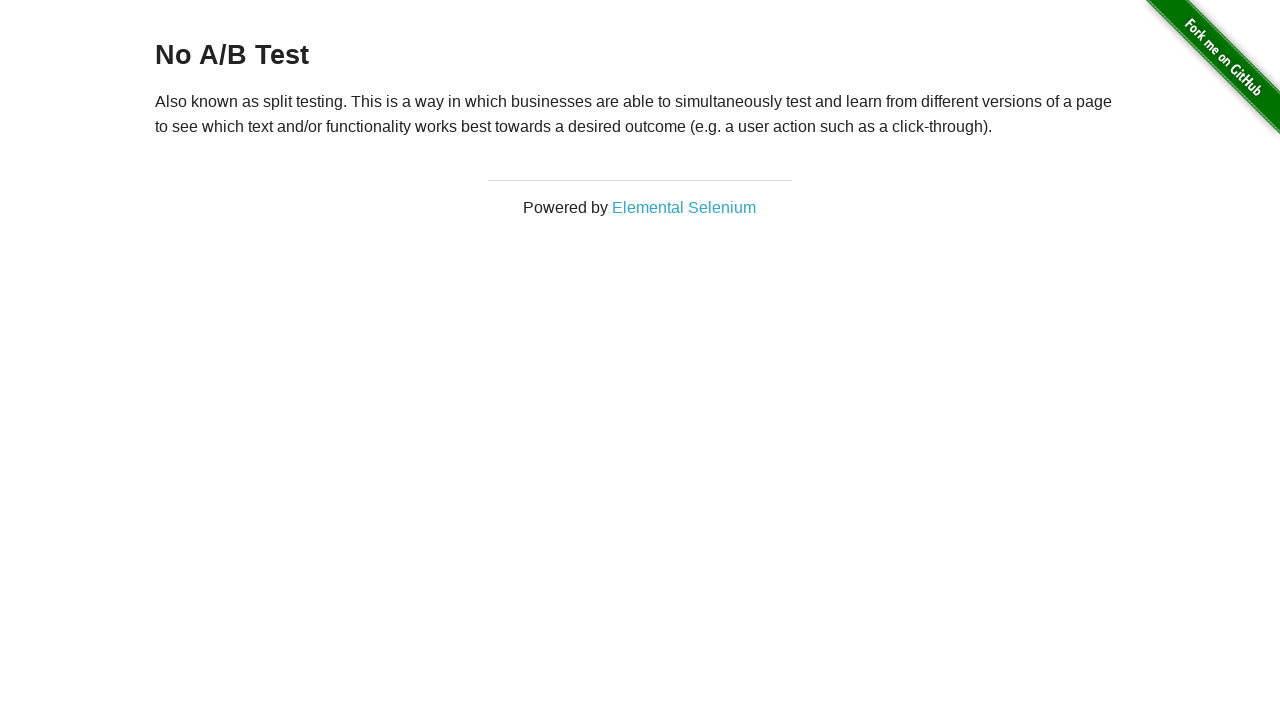

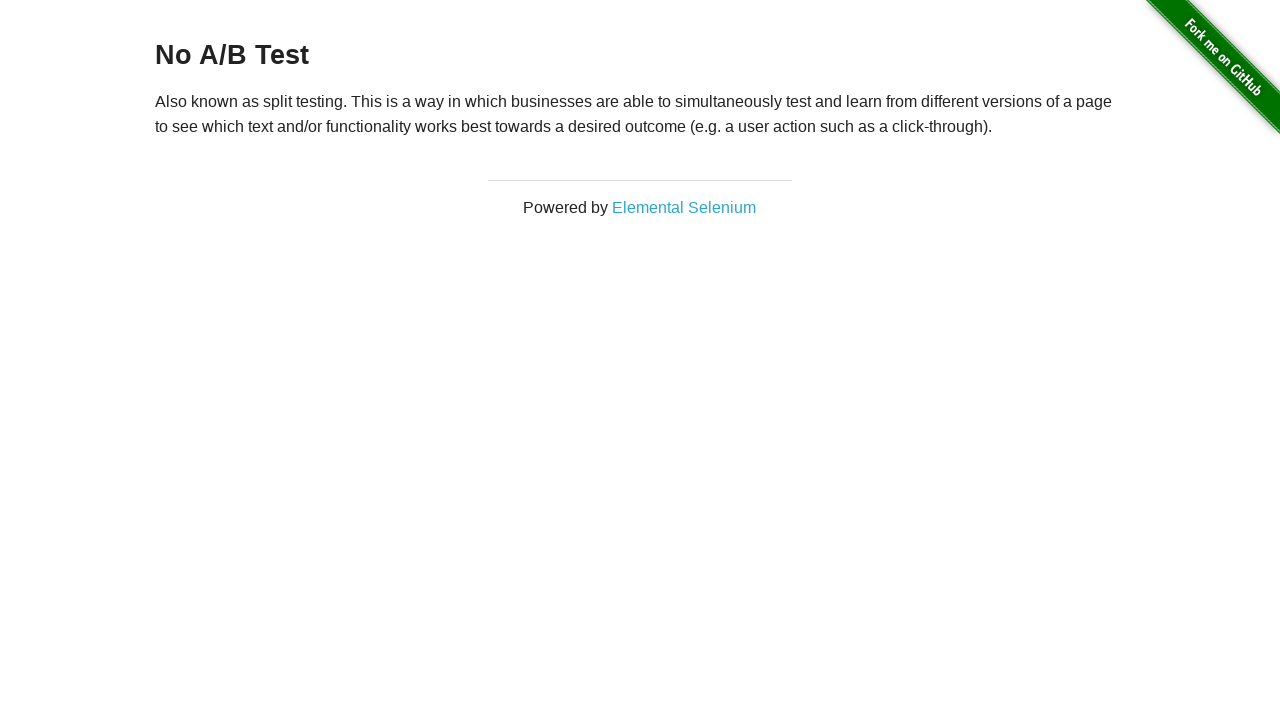